Tests various interaction elements including drag and drop, selectable items, draggable elements, and sortable lists

Starting URL: https://www.tutorialspoint.com/selenium/practice/selenium_automation_practice.php

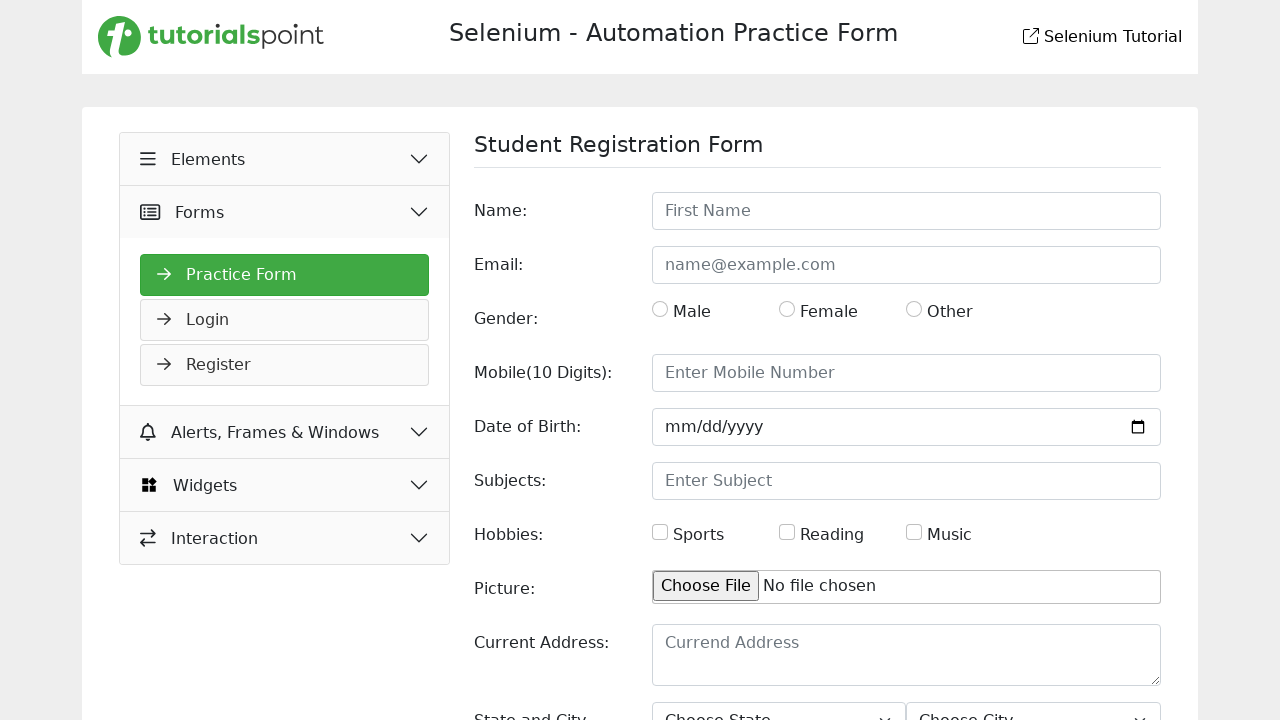

Clicked accordion button to expand Interactions section at (285, 538) on xpath=//button[@class='accordion-button collapsed' and @data-bs-target='#collaps
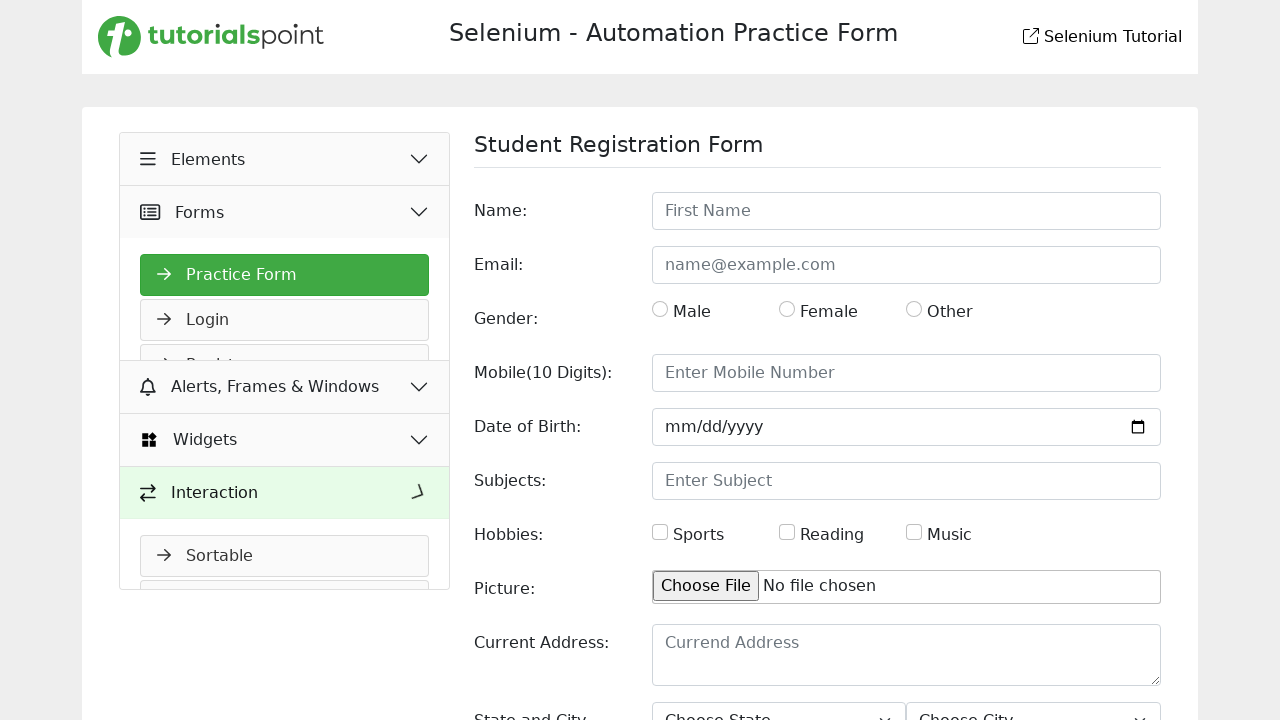

Navigated to droppable page at (285, 569) on xpath=//a[@href='droppable.php']
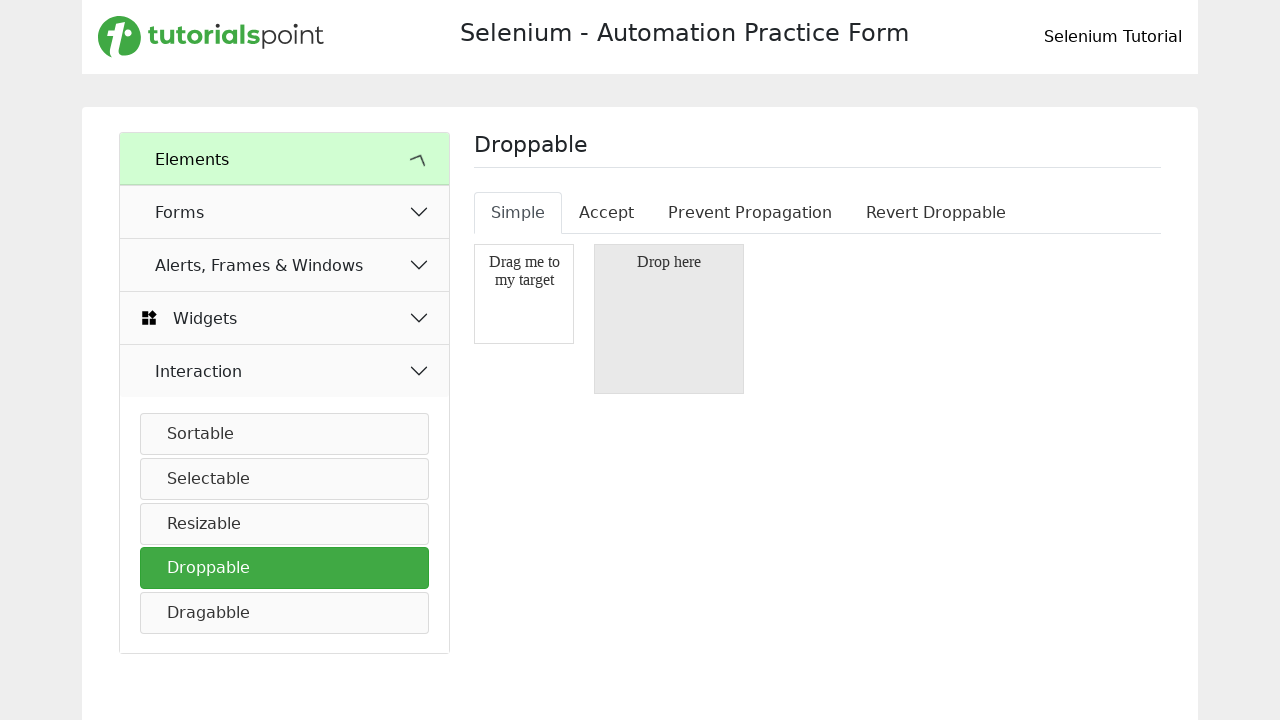

Performed drag and drop operation on droppable element at (669, 319)
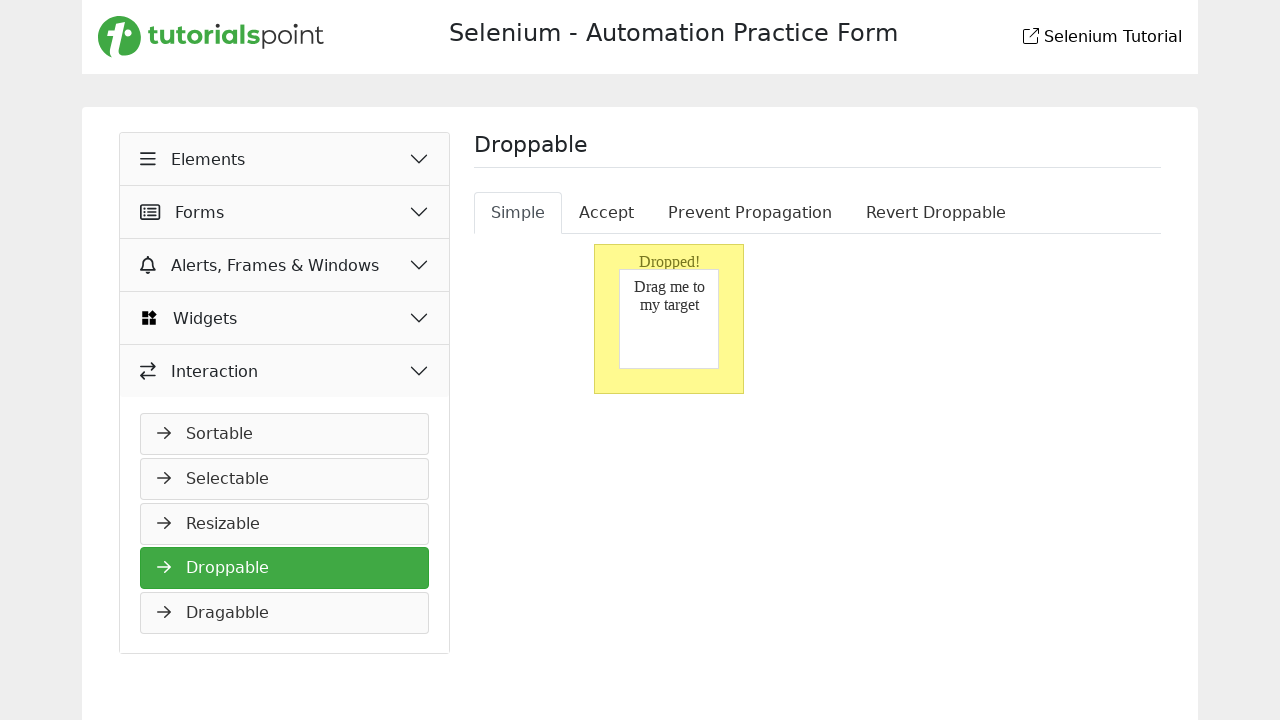

Navigated to selectable page at (285, 479) on xpath=//a[@href='selectable.php']
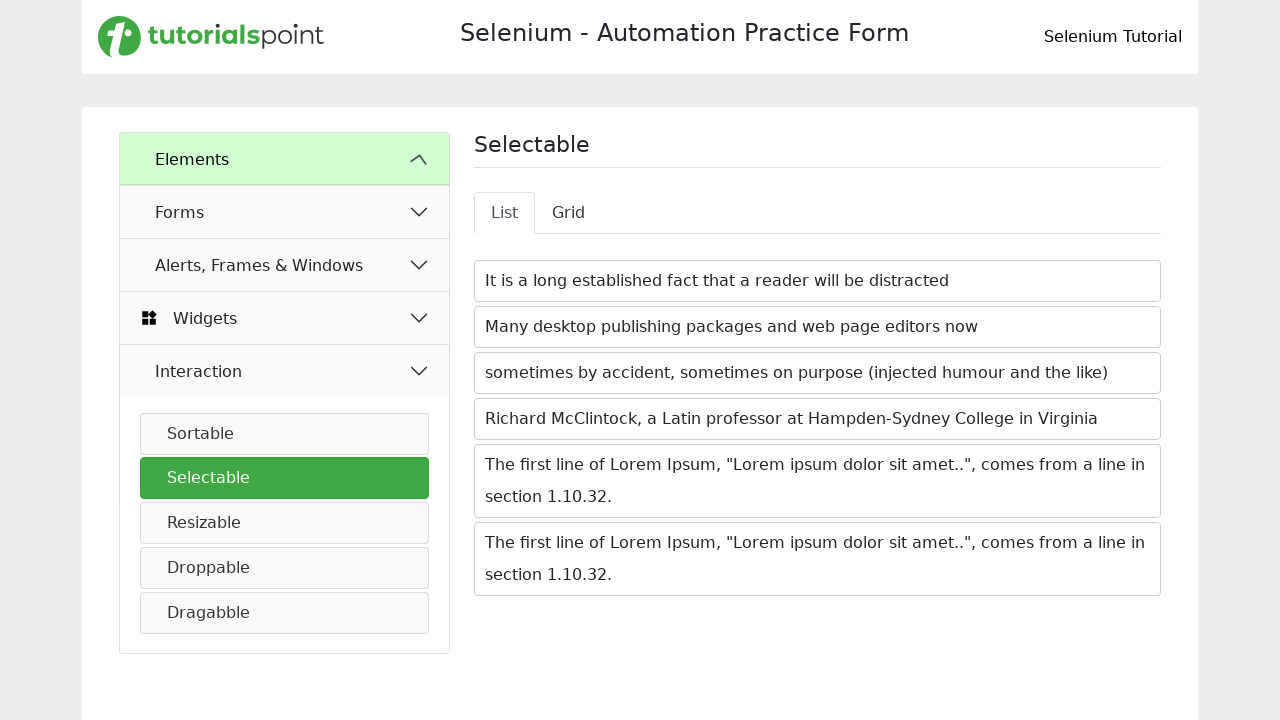

Selected first list item at (818, 281) on xpath=//li[@class='list-group-li'][1]
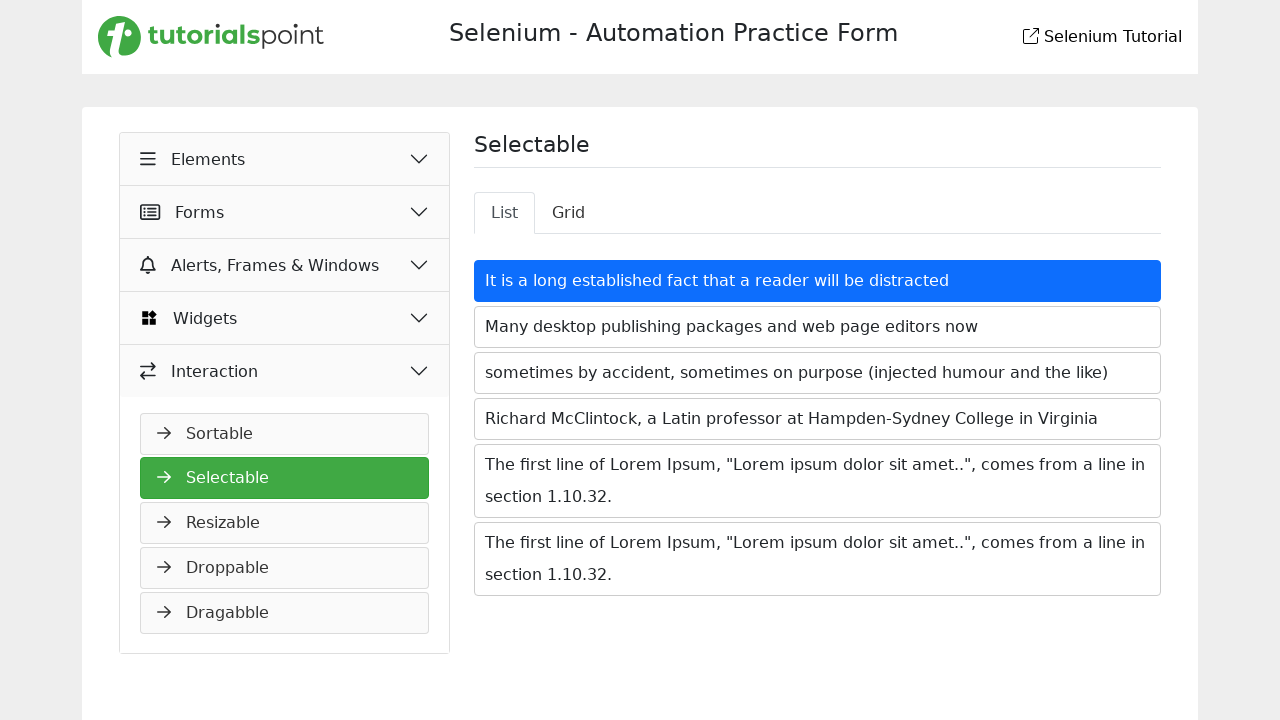

Selected fifth list item at (818, 559) on xpath=//li[@class='list-group-li'][5]
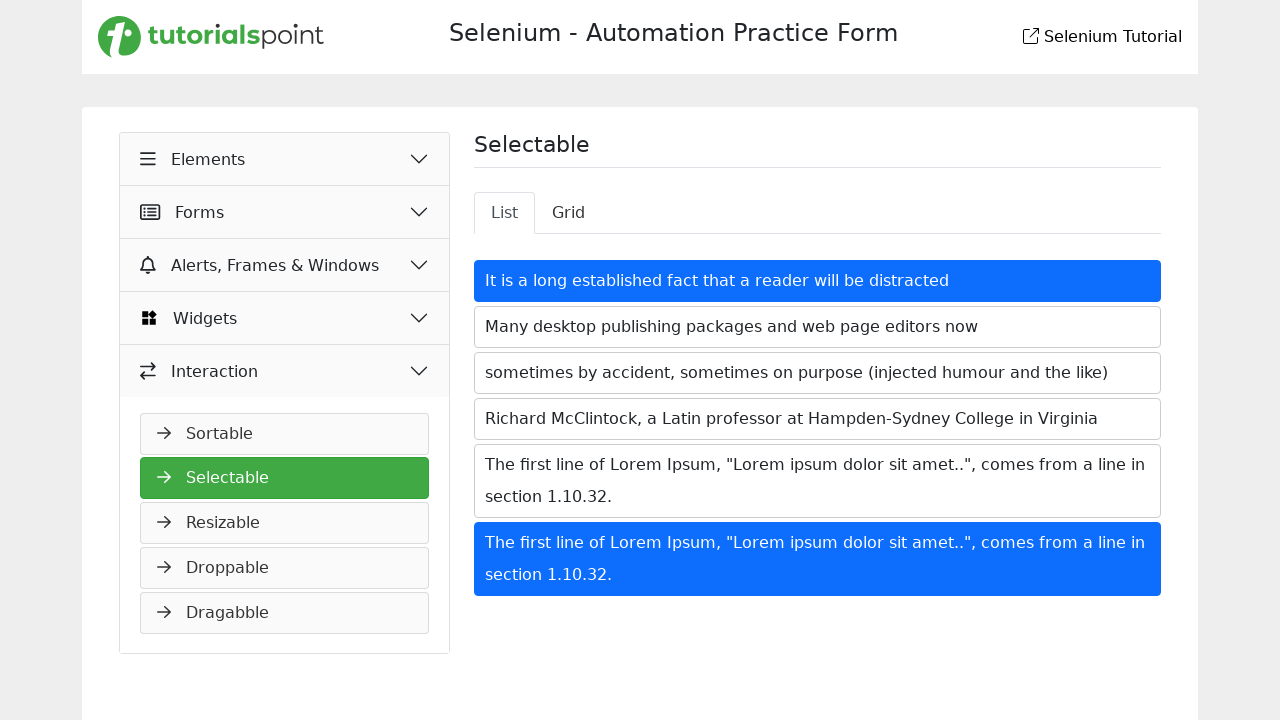

Navigated to draggable page at (285, 613) on xpath=//a[@href='dragabble.php']
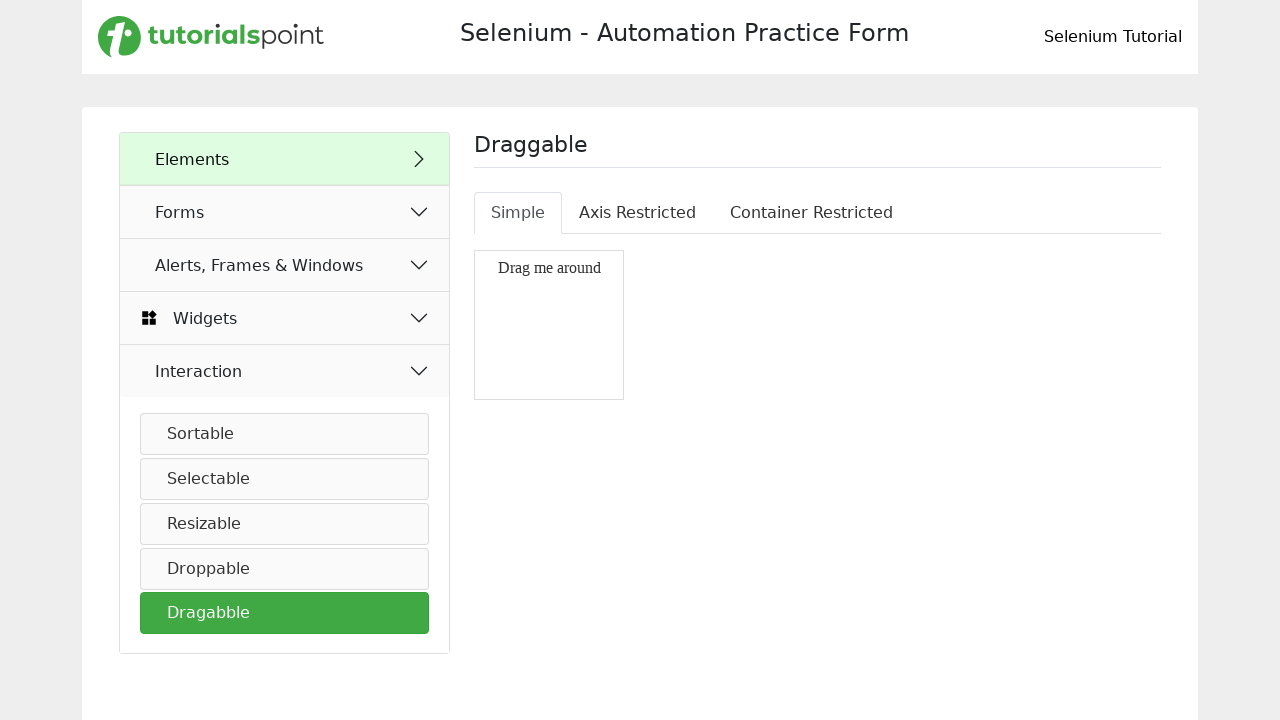

Moved mouse to initial position (100, 100) at (100, 100)
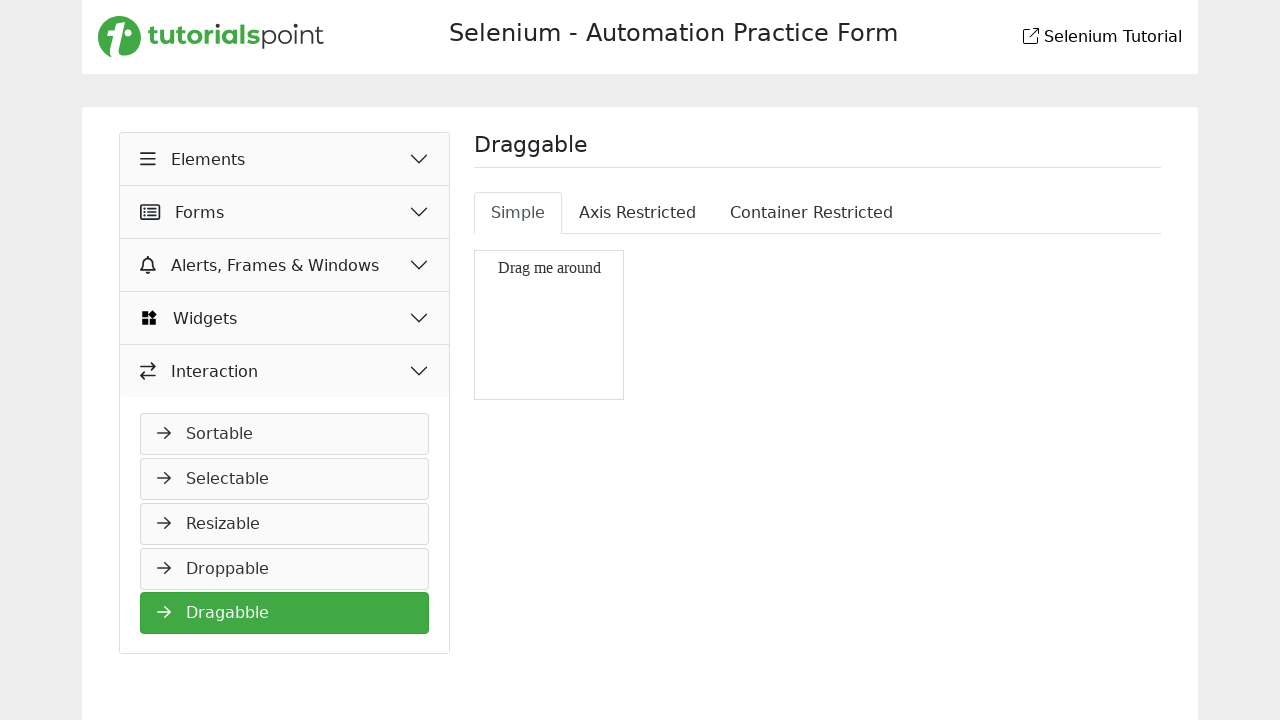

Pressed mouse button down at (100, 100)
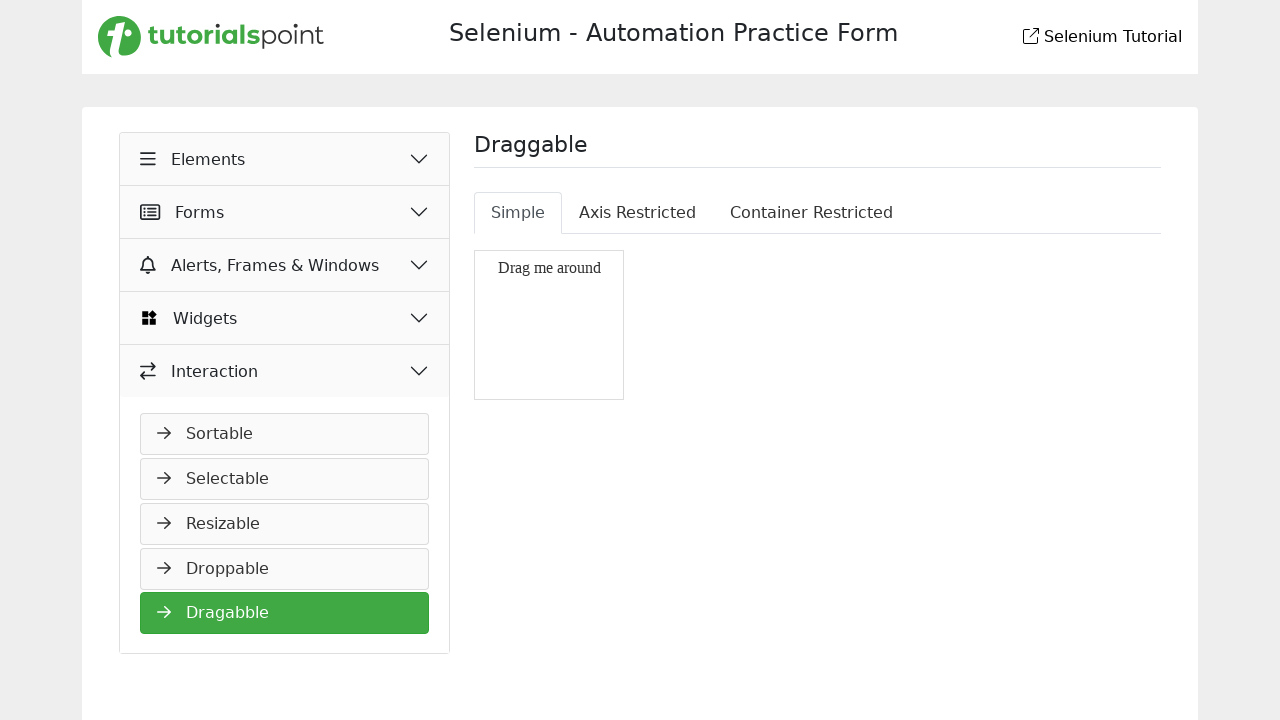

Dragged mouse to position (200, 300) at (200, 300)
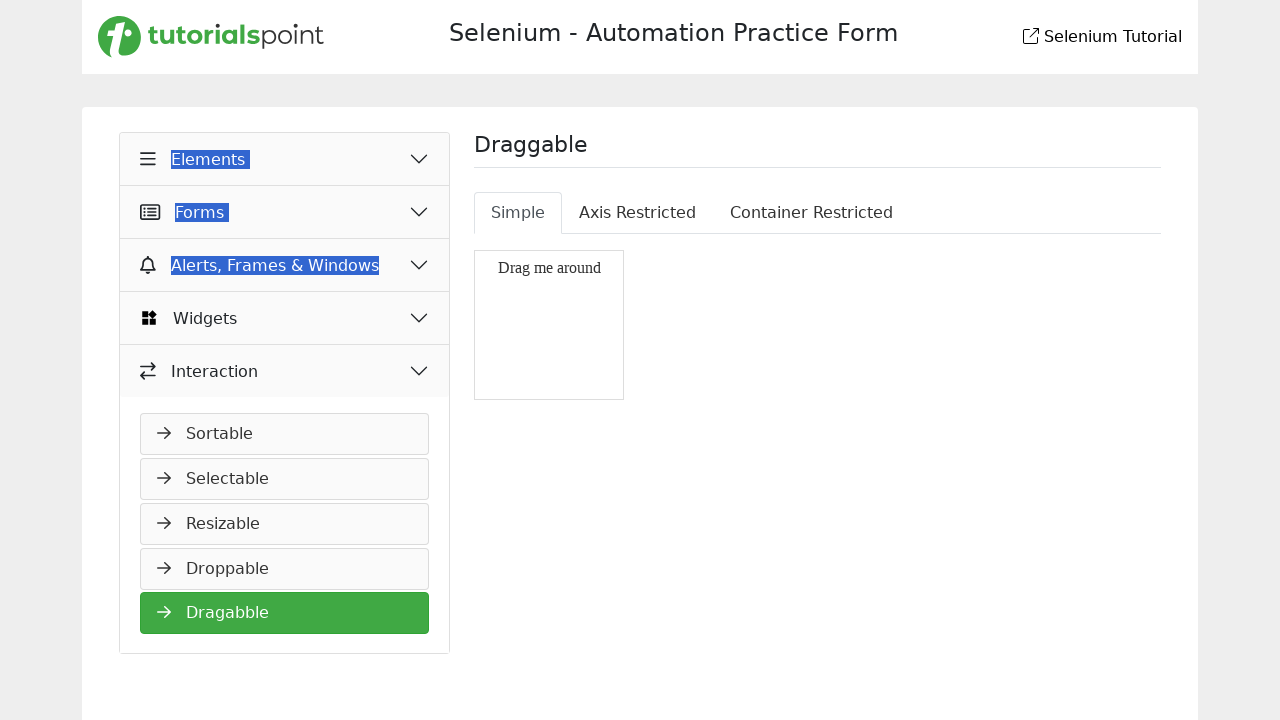

Released mouse button to complete drag operation at (200, 300)
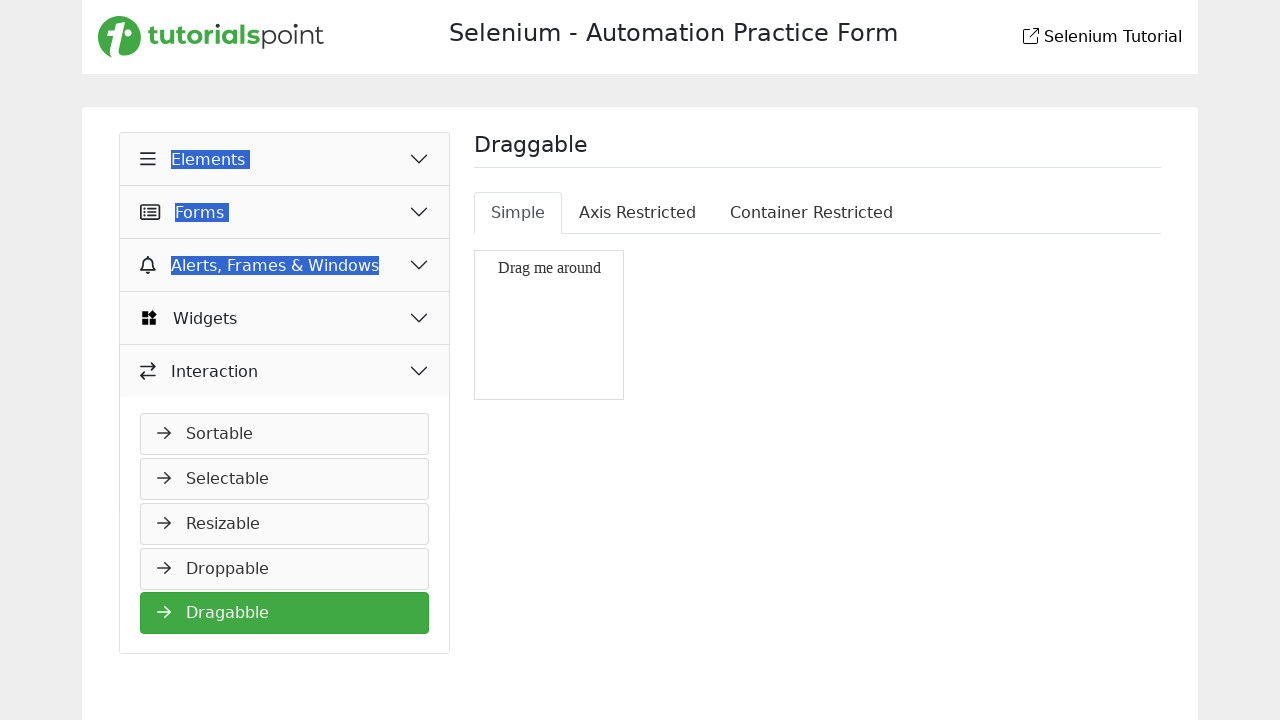

Navigated to sortable page at (285, 434) on xpath=//a[@href='sortable.php']
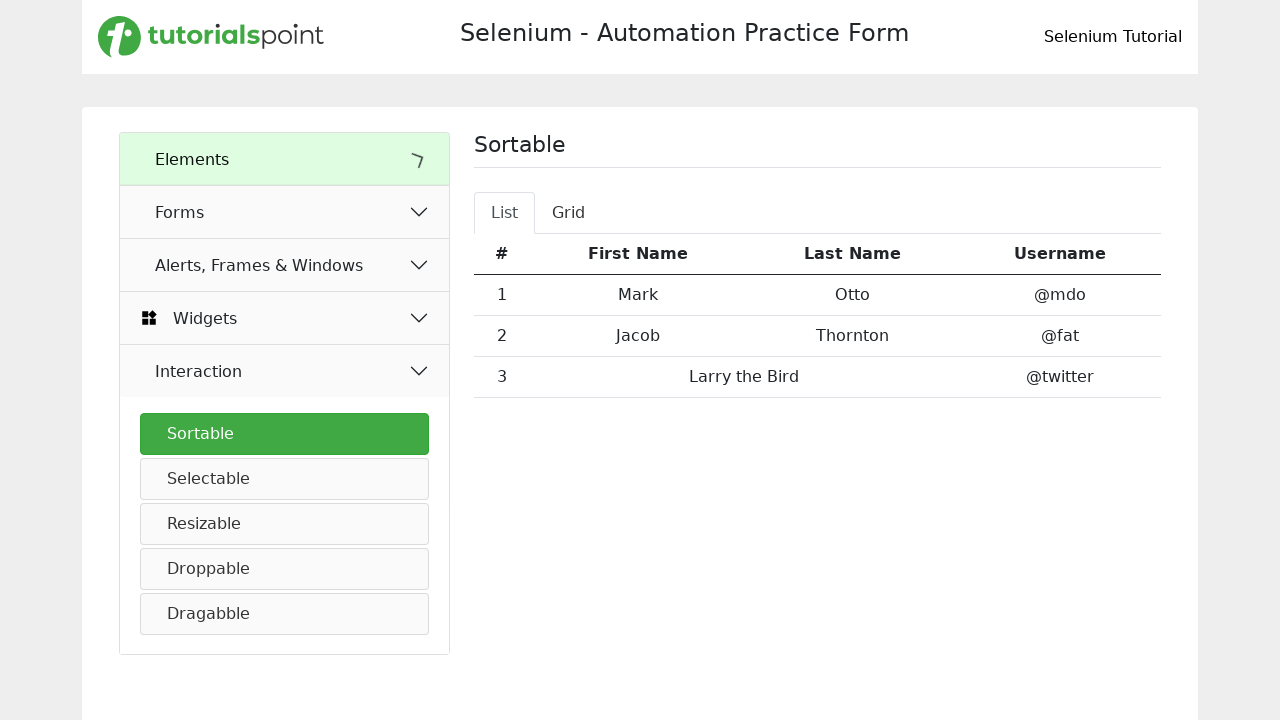

Clicked profile tab on sortable page at (569, 213) on #nav-profile-tab
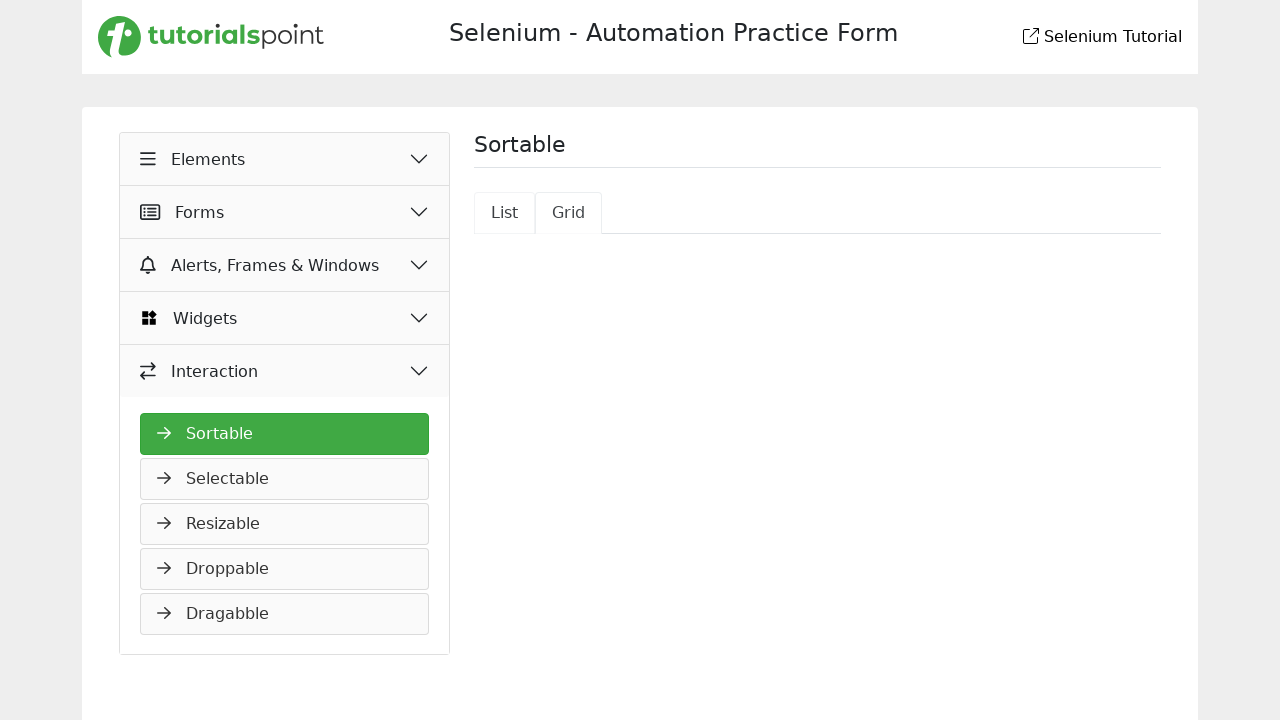

Performed drag and drop to reorder sortable items at (1055, 408)
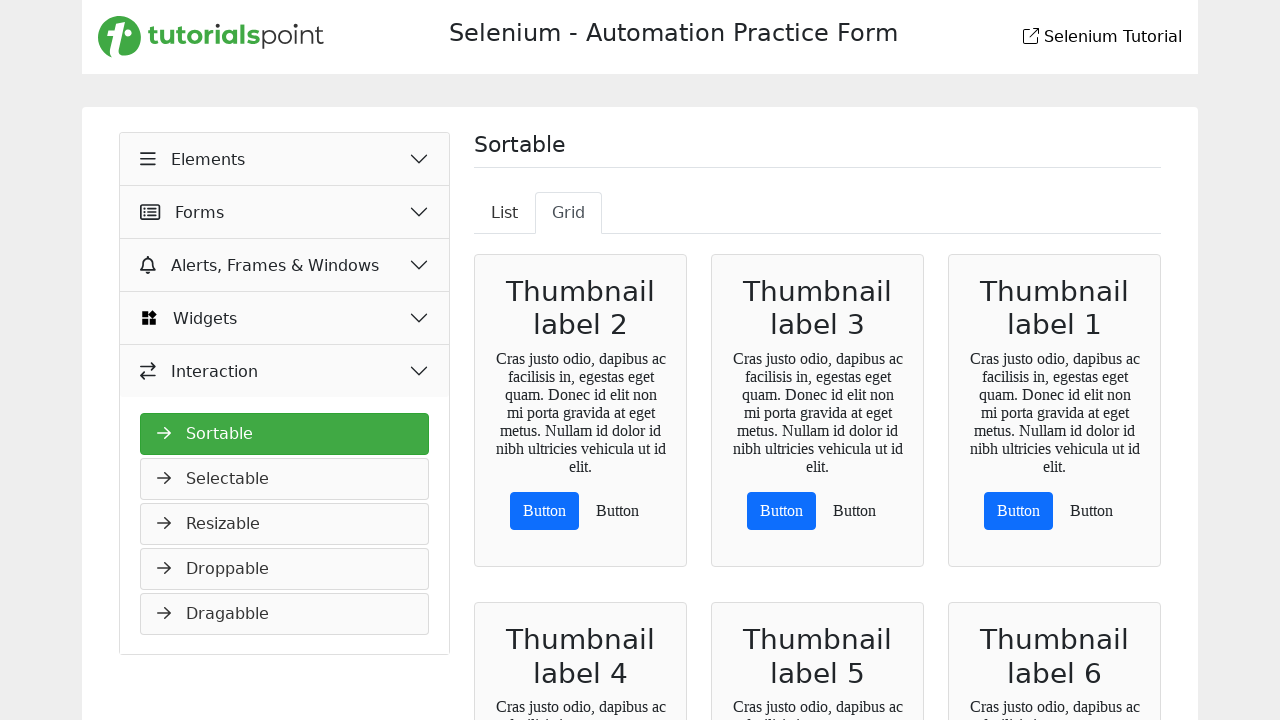

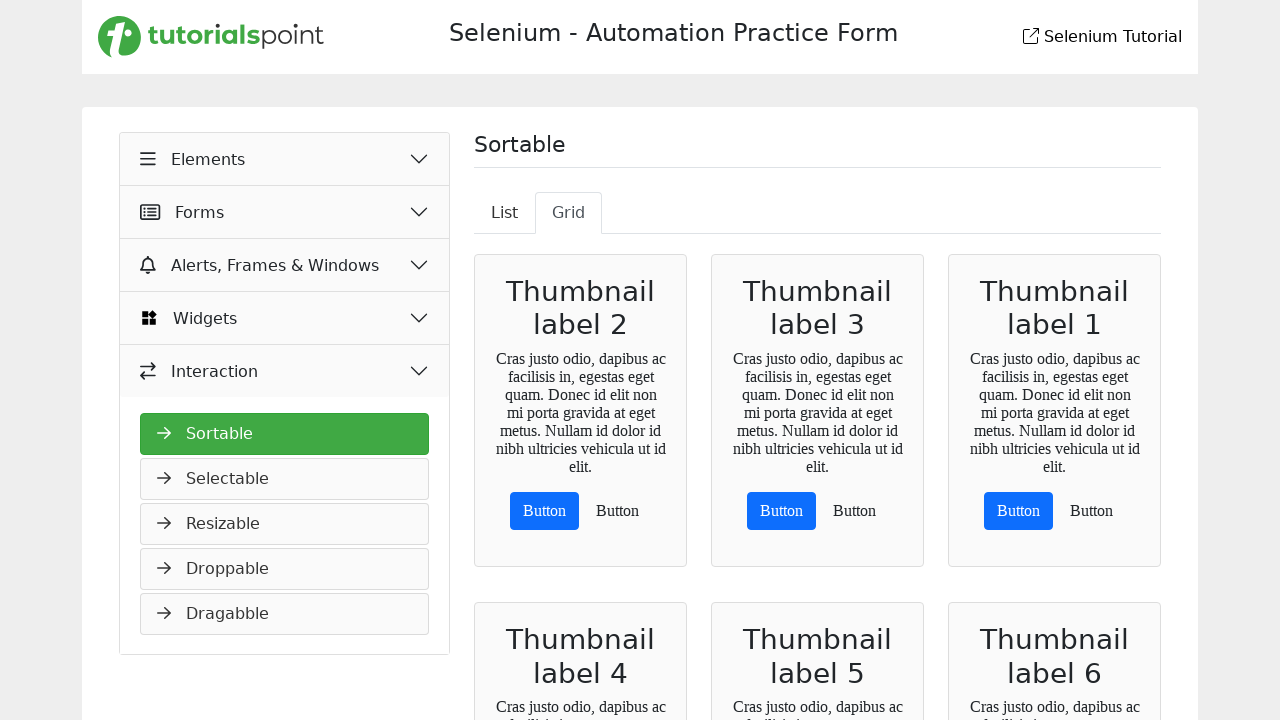